Tests dynamic form fields by clicking buttons that reveal text inputs after delays, then filling those inputs with text

Starting URL: https://www.hyrtutorials.com/p/waits-demo.html

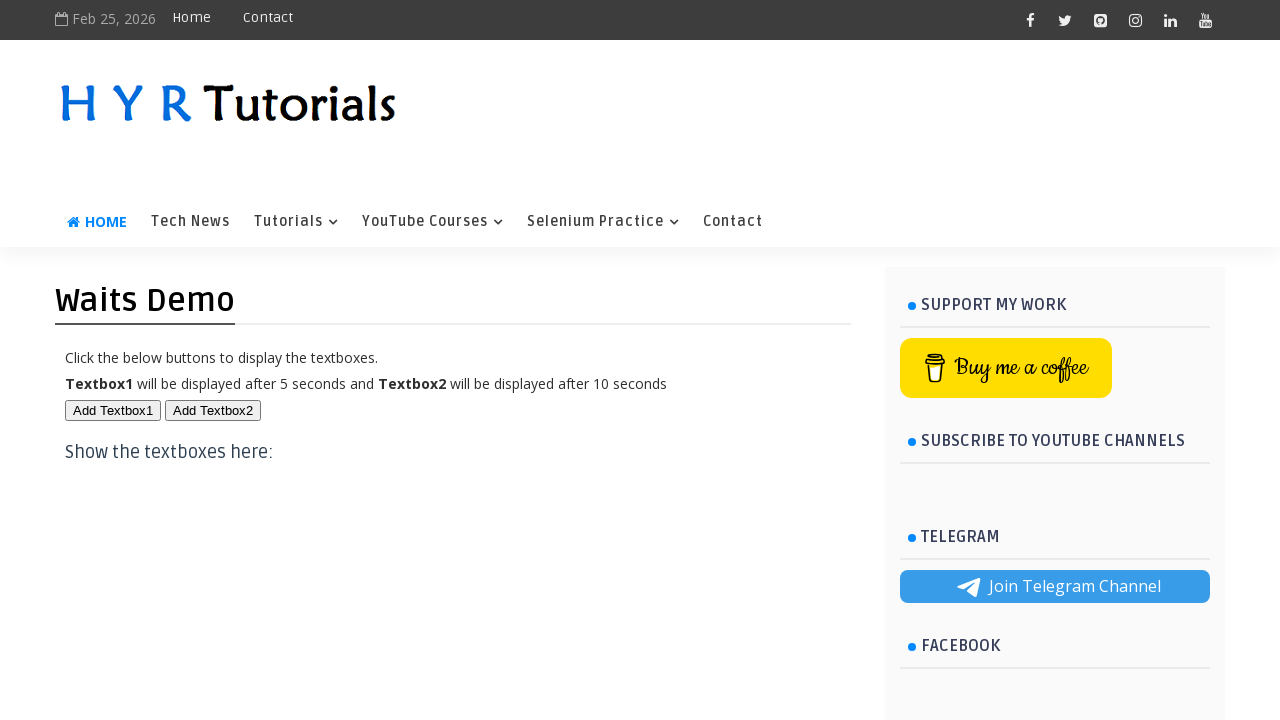

Clicked first button to reveal text input field at (113, 410) on #btn1
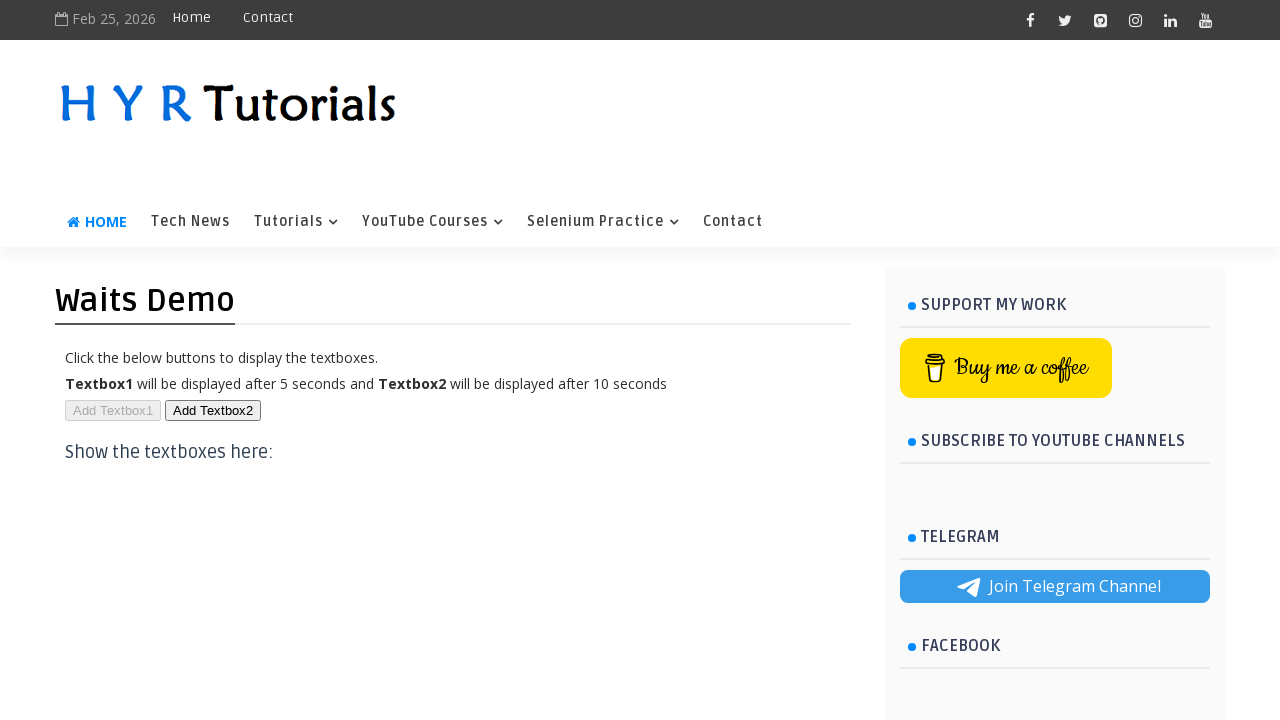

First text input field became visible
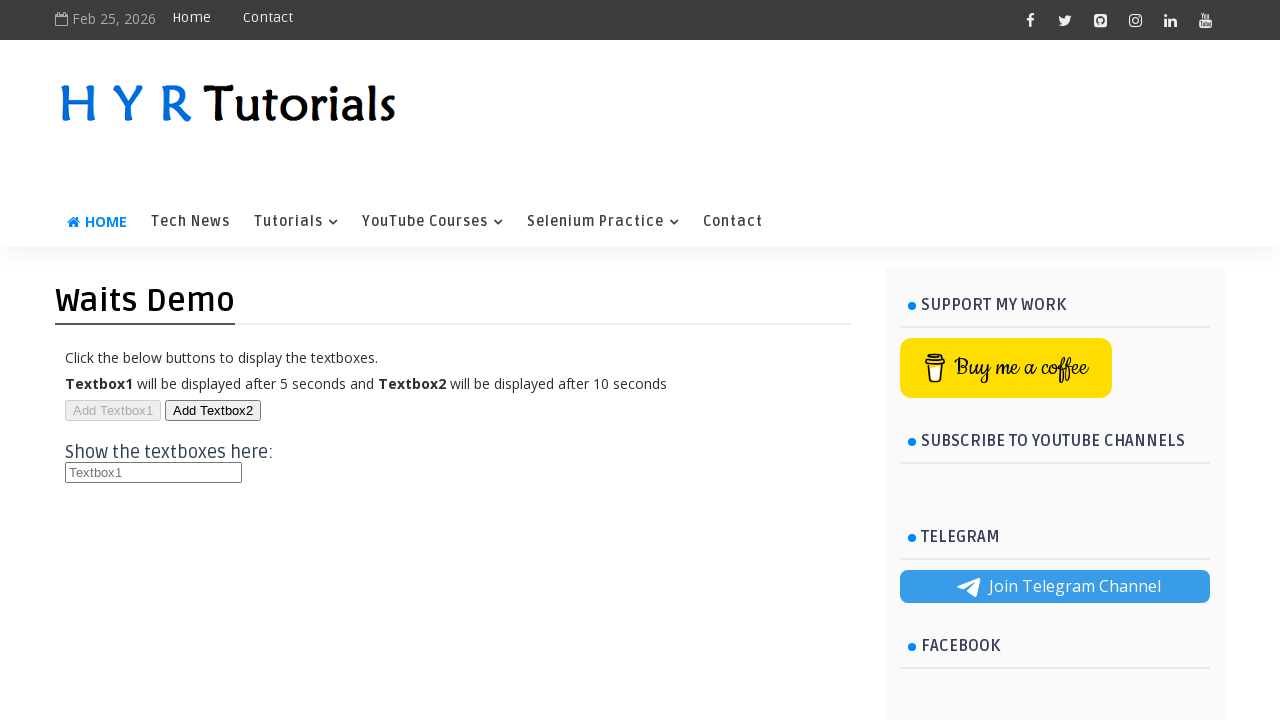

Filled first text input with 'Mustafa' on #txt1
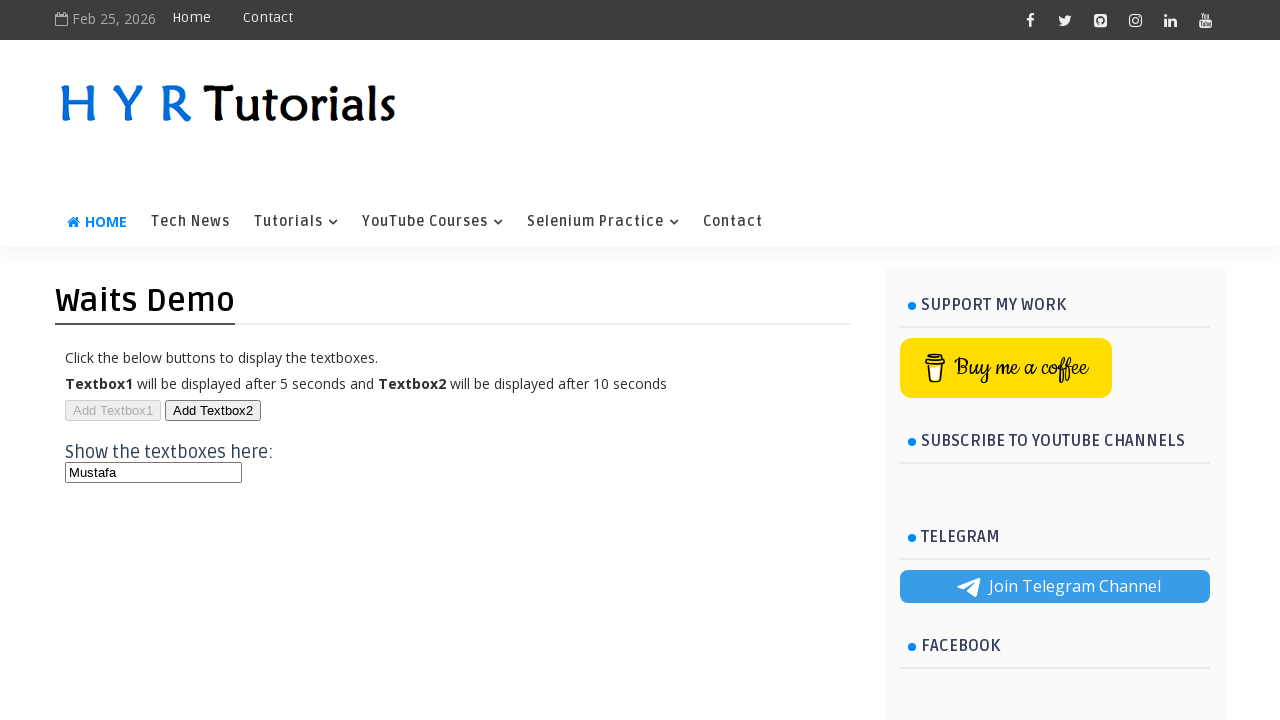

Clicked second button to reveal another text input field at (213, 410) on #btn2
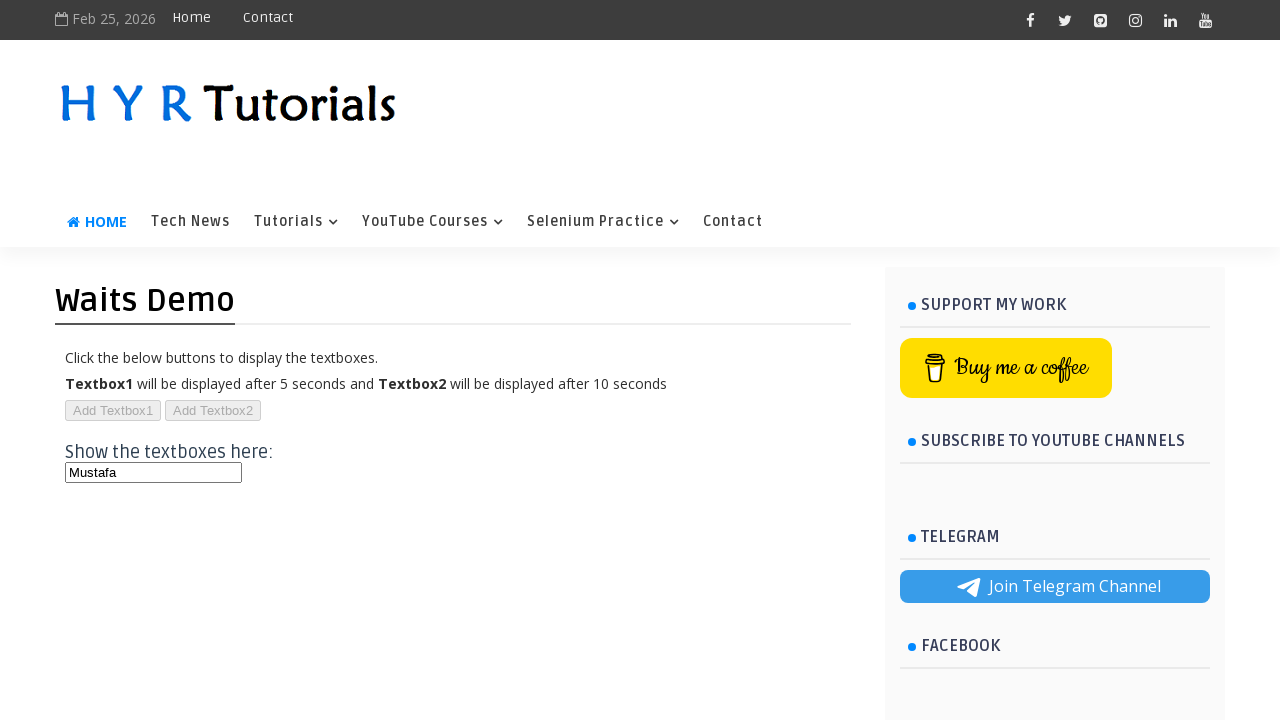

Second text input field became visible
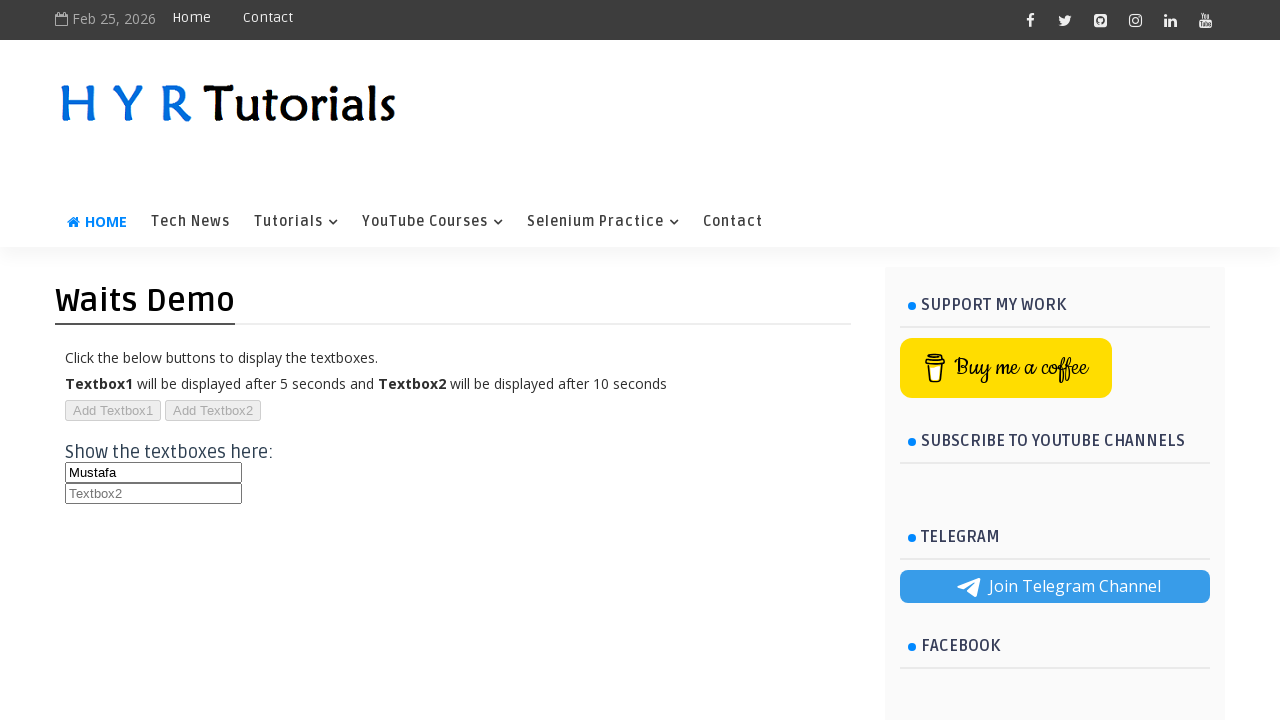

Filled second text input with 'Farouq' on #txt2
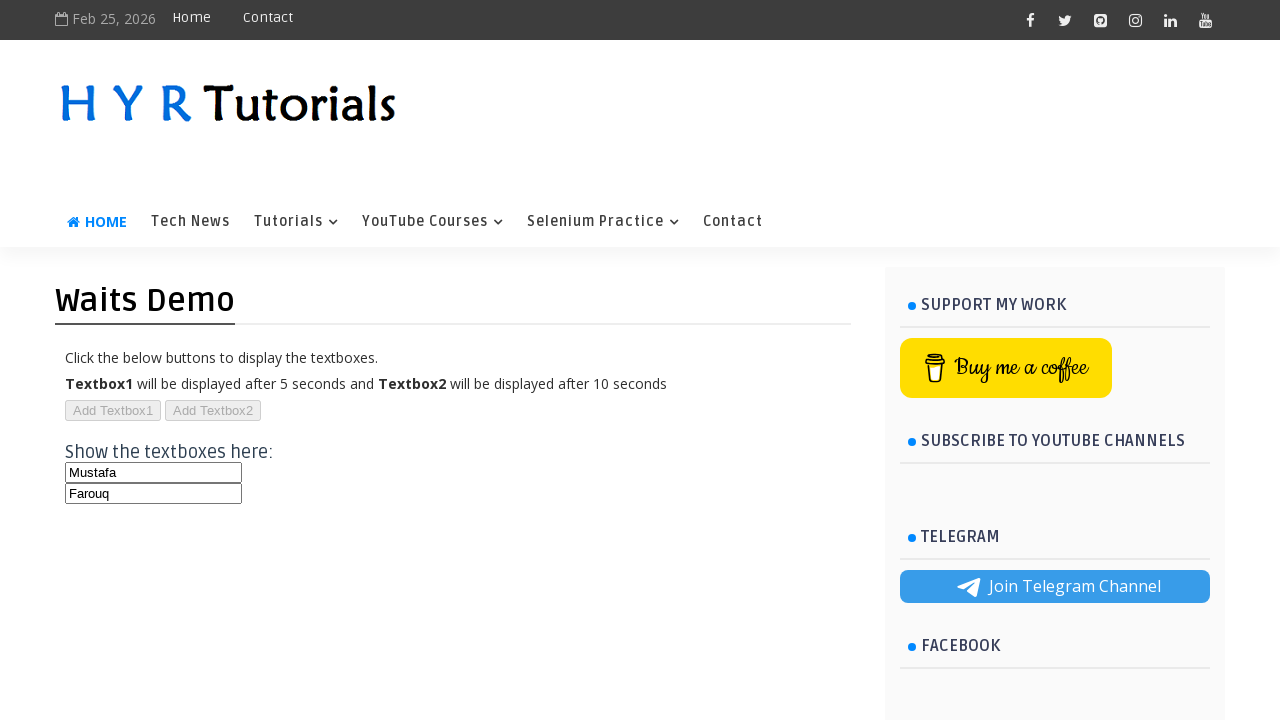

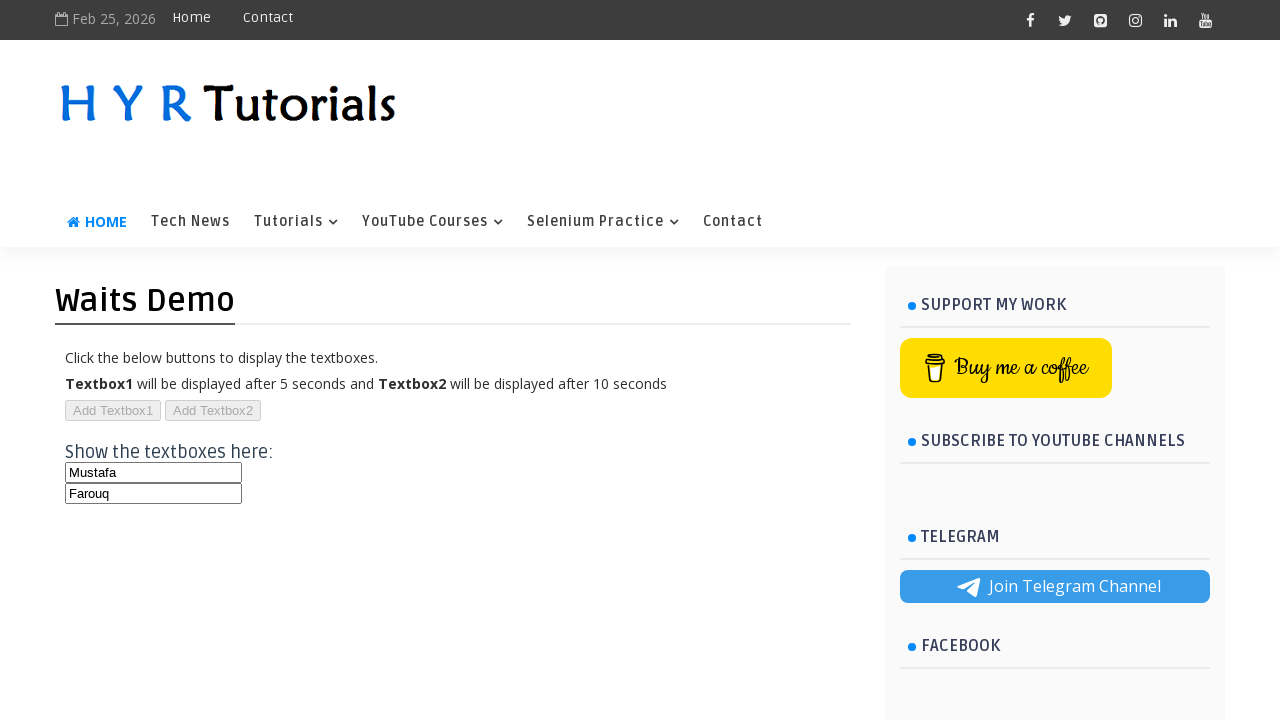